Tests drag and drop functionality by dragging a draggable element onto a droppable target and verifying the drop was successful.

Starting URL: https://www.tutorialspoint.com/selenium/practice/droppable.php

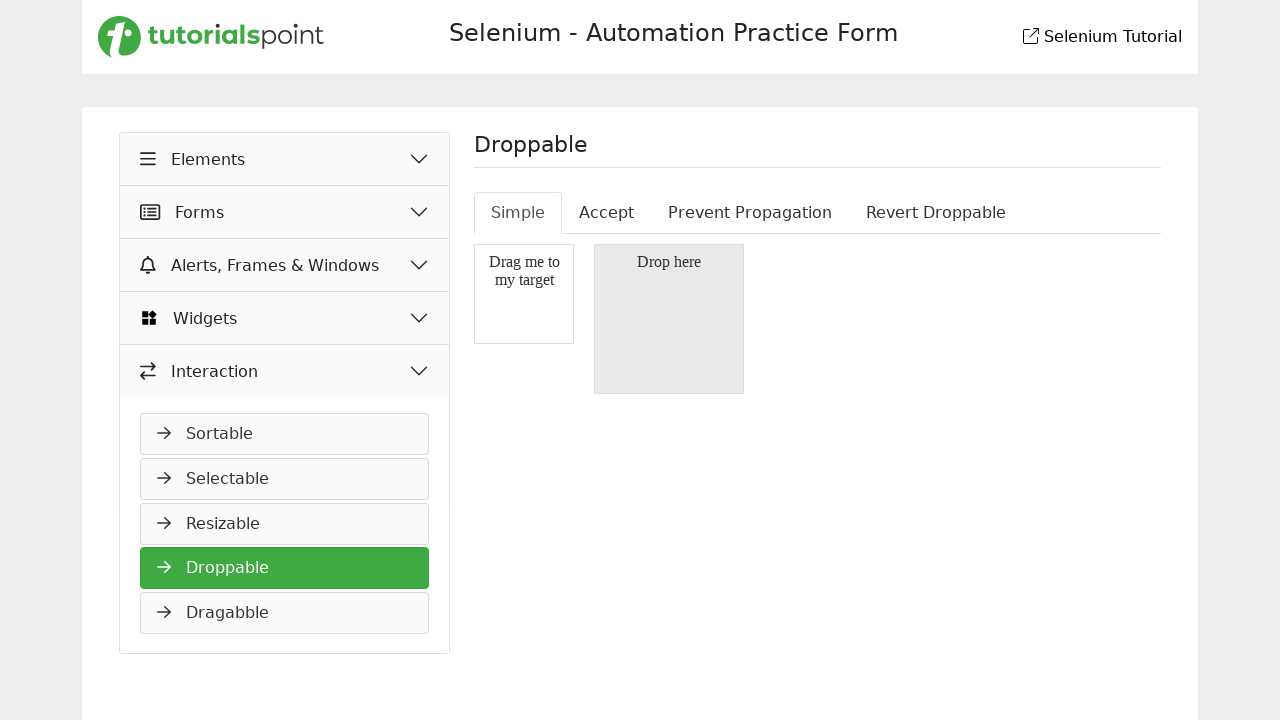

Drop target 'Drop here' is displayed
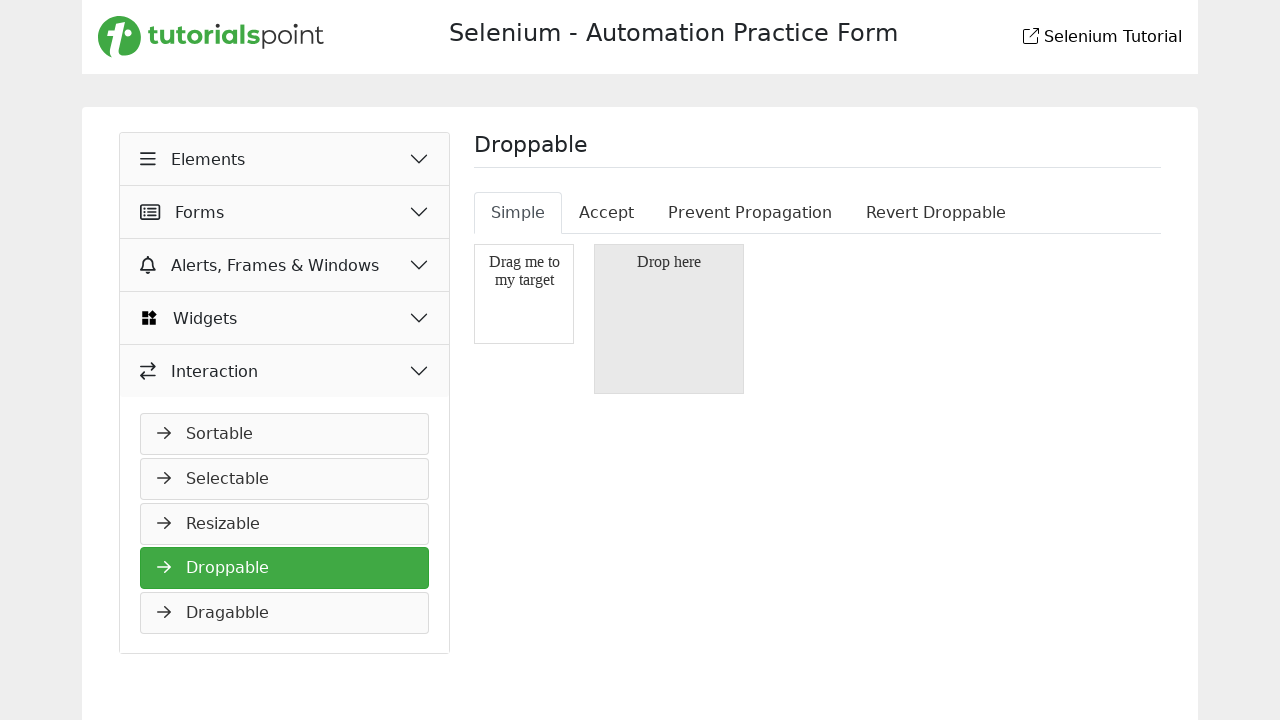

Dragged draggable element onto droppable target at (669, 319)
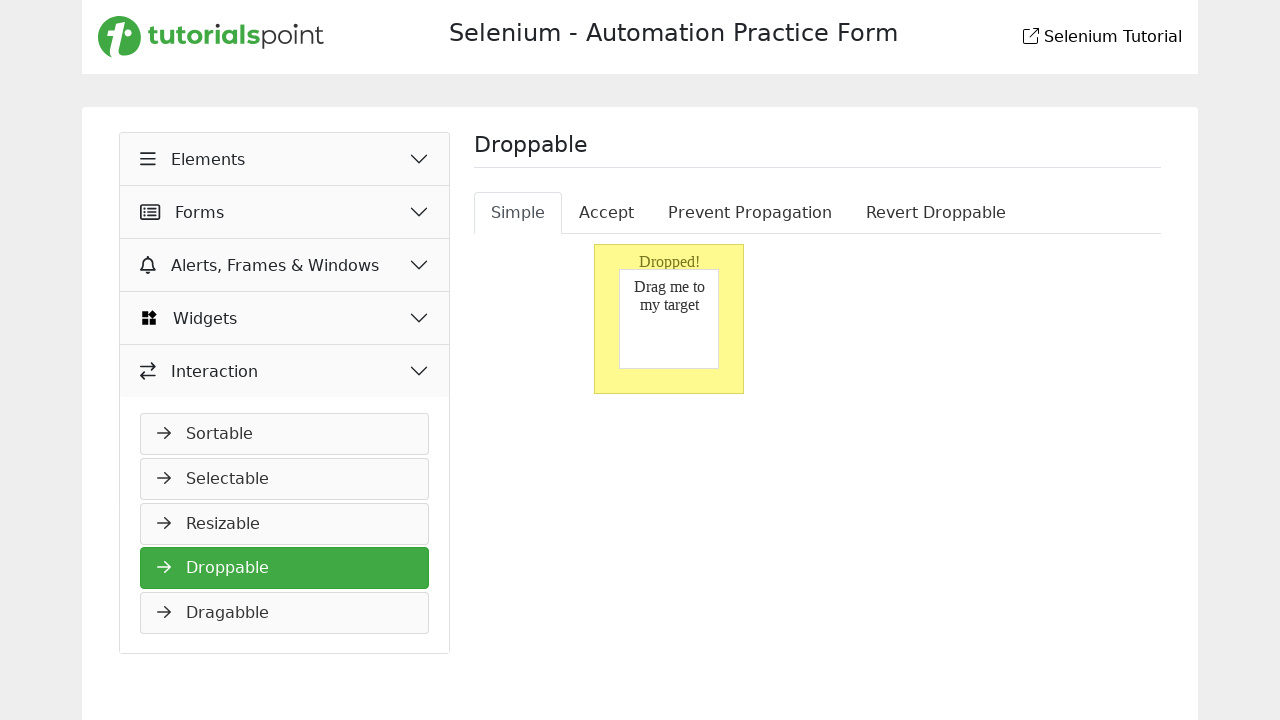

Drop successful - 'Dropped!' confirmation message appeared
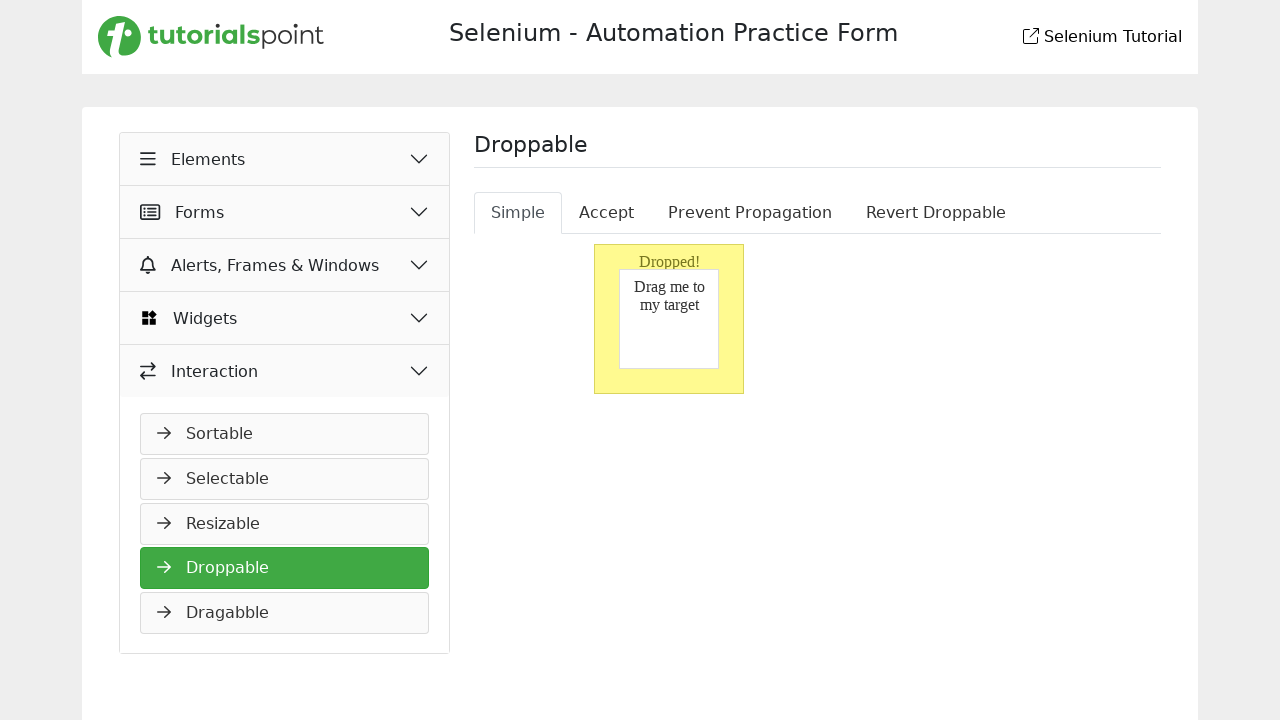

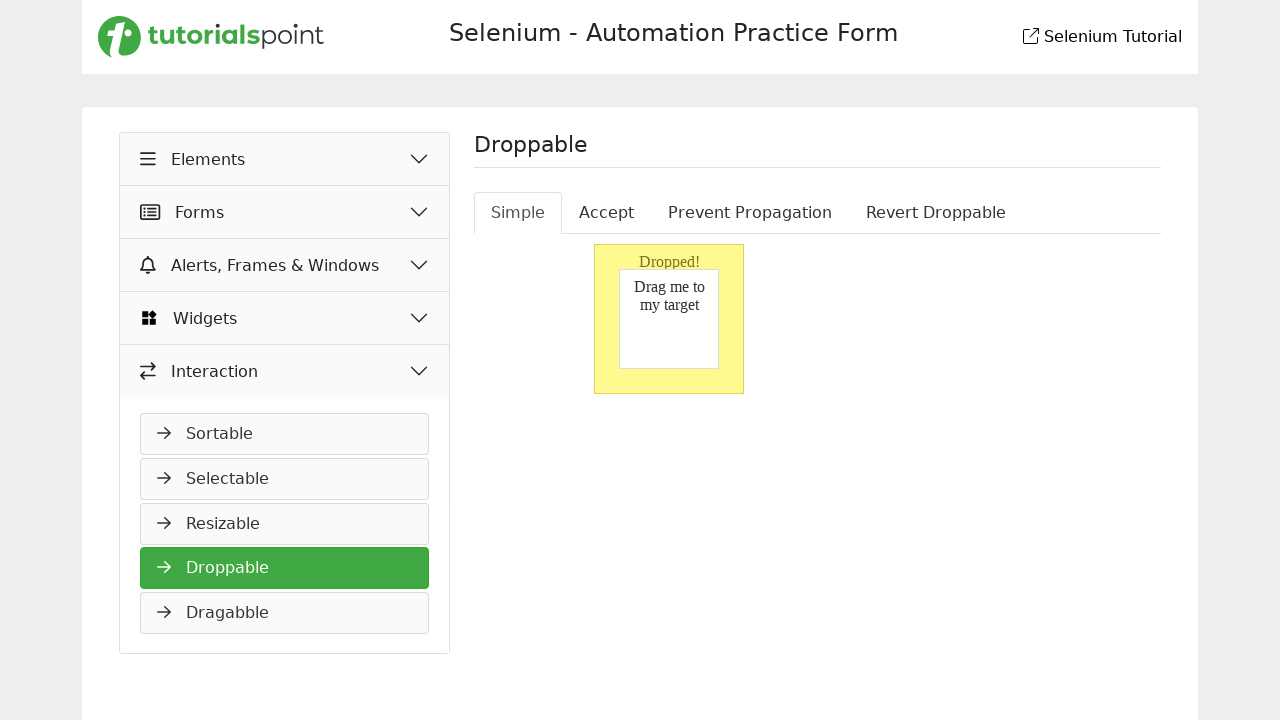